Tests dropdown menu selection functionality by selecting year, month, and day using different selection methods (by index, value, and visible text)

Starting URL: https://testcenter.techproeducation.com/index.php?page=dropdown

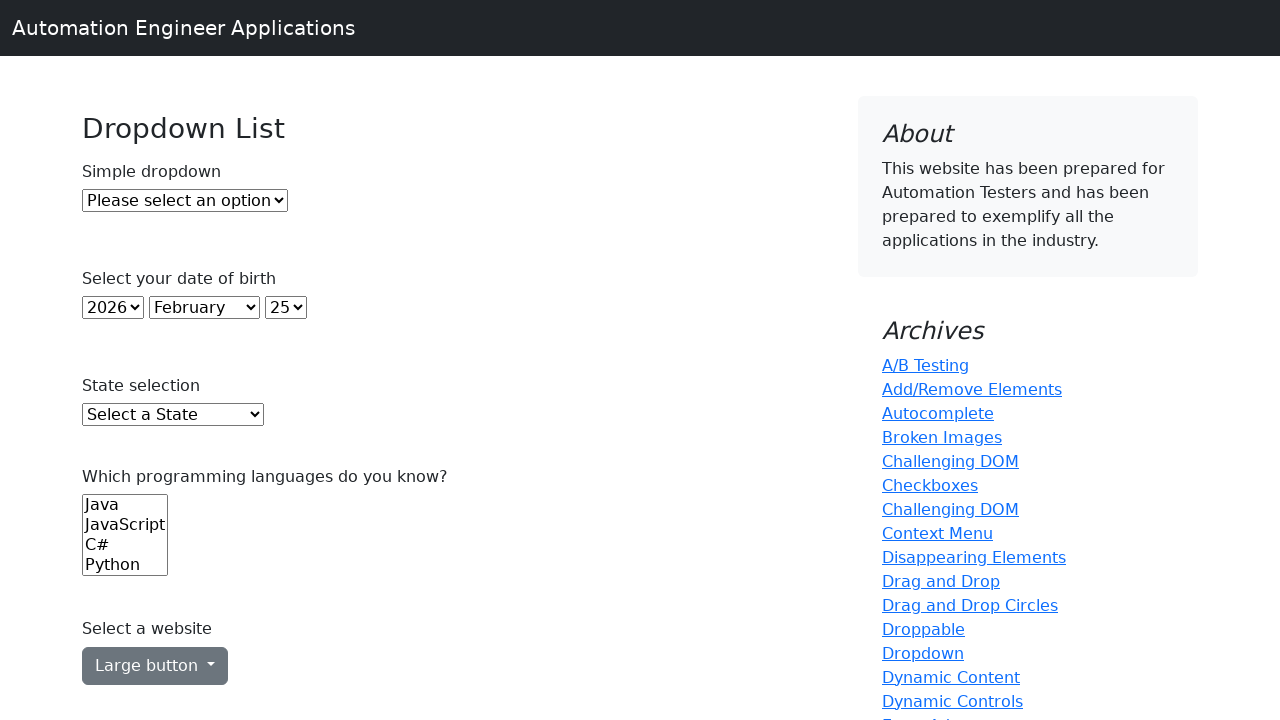

Located year dropdown element
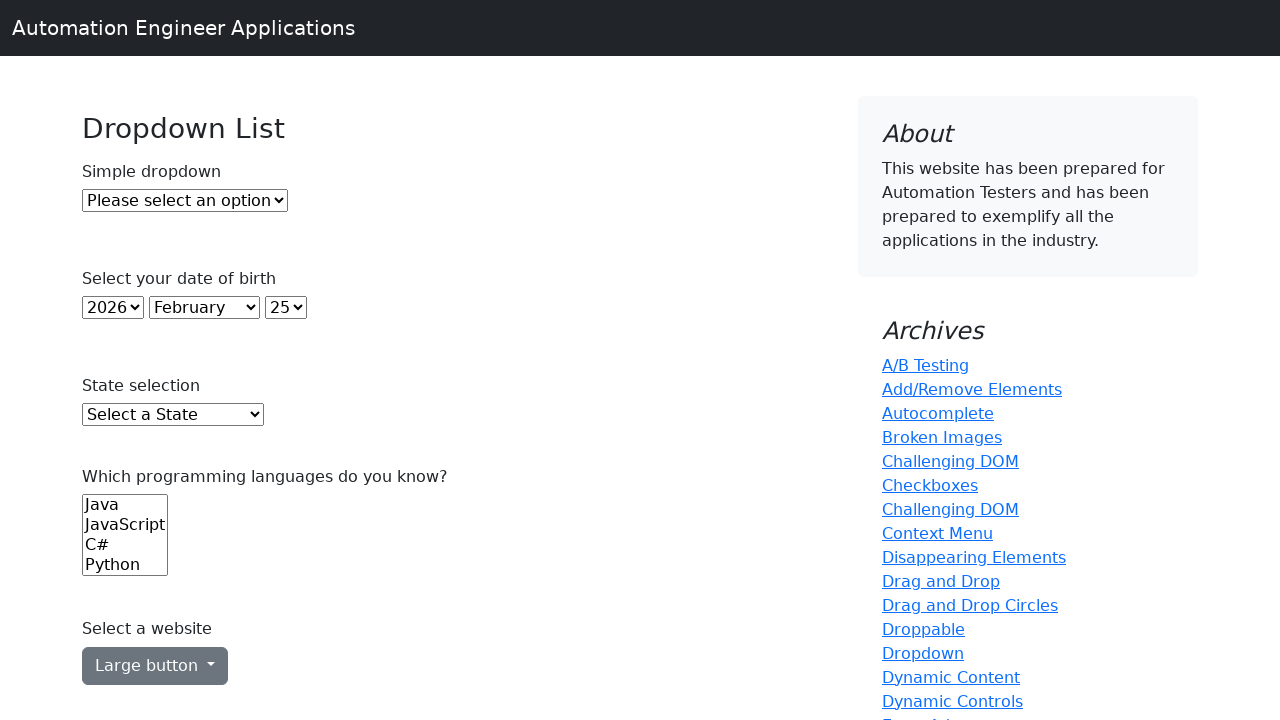

Selected year by index (5th option) on (//select)[2]
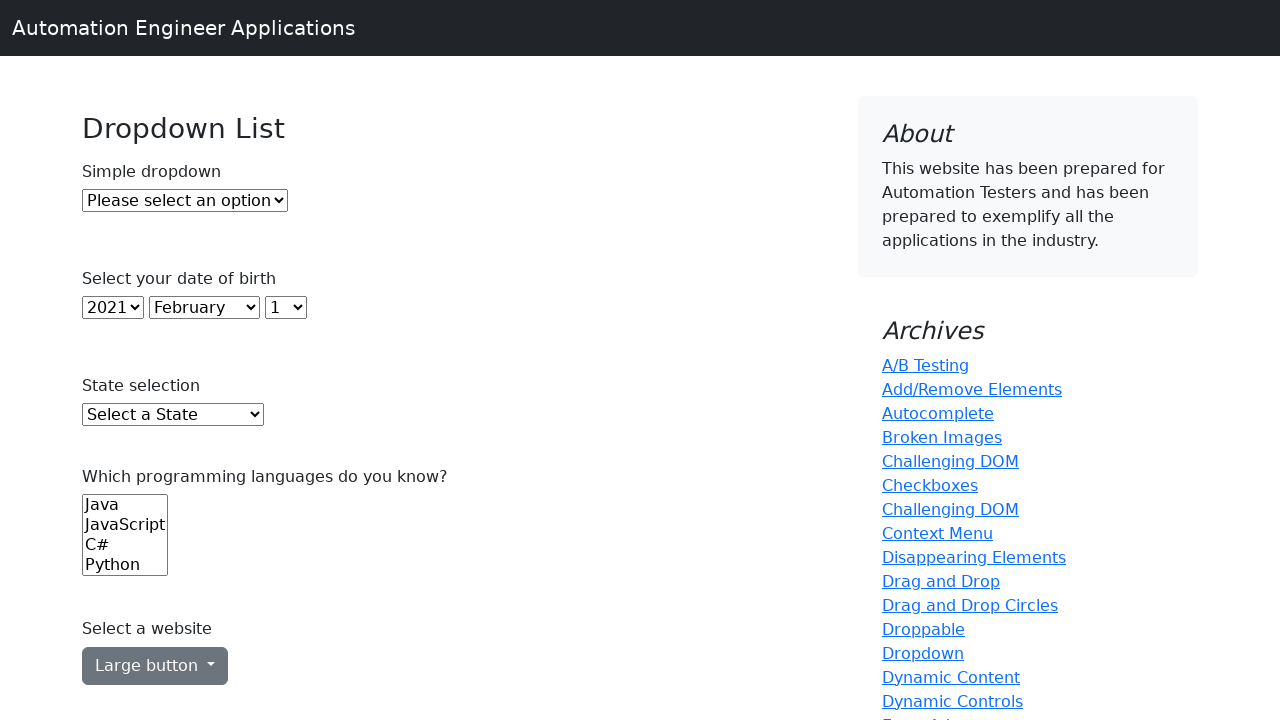

Located month dropdown element
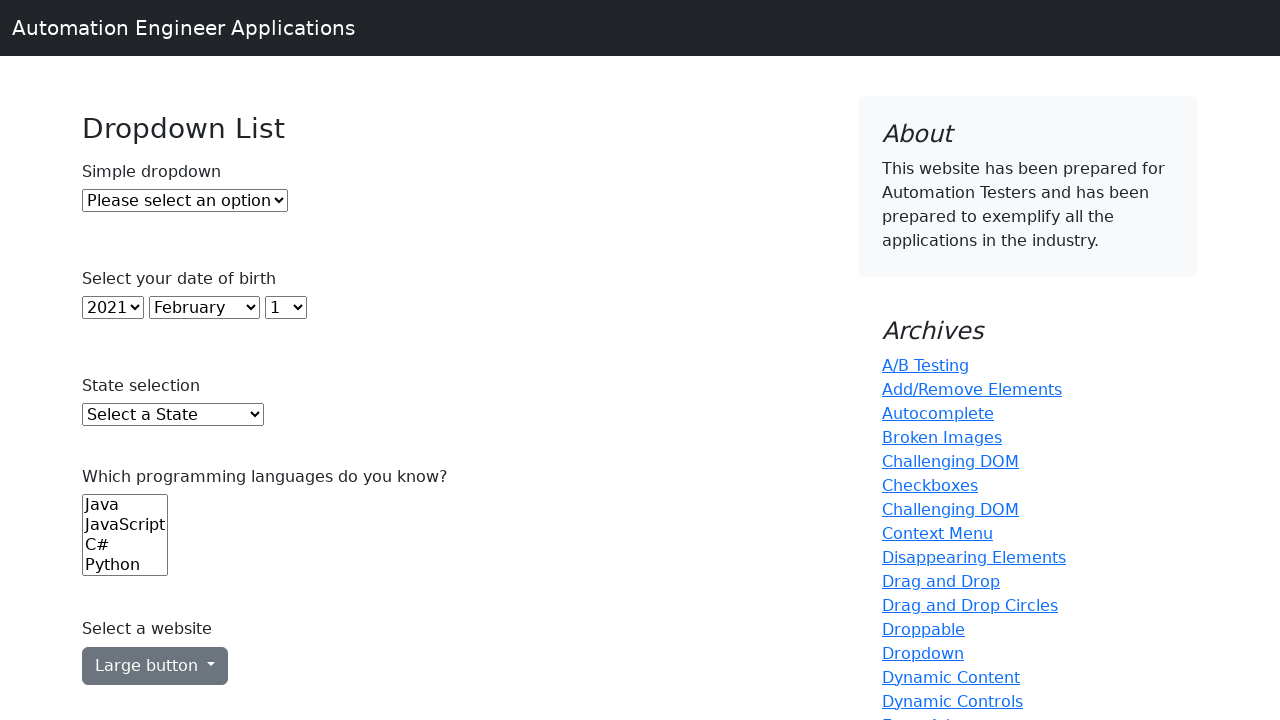

Selected month by value '4' on (//select)[3]
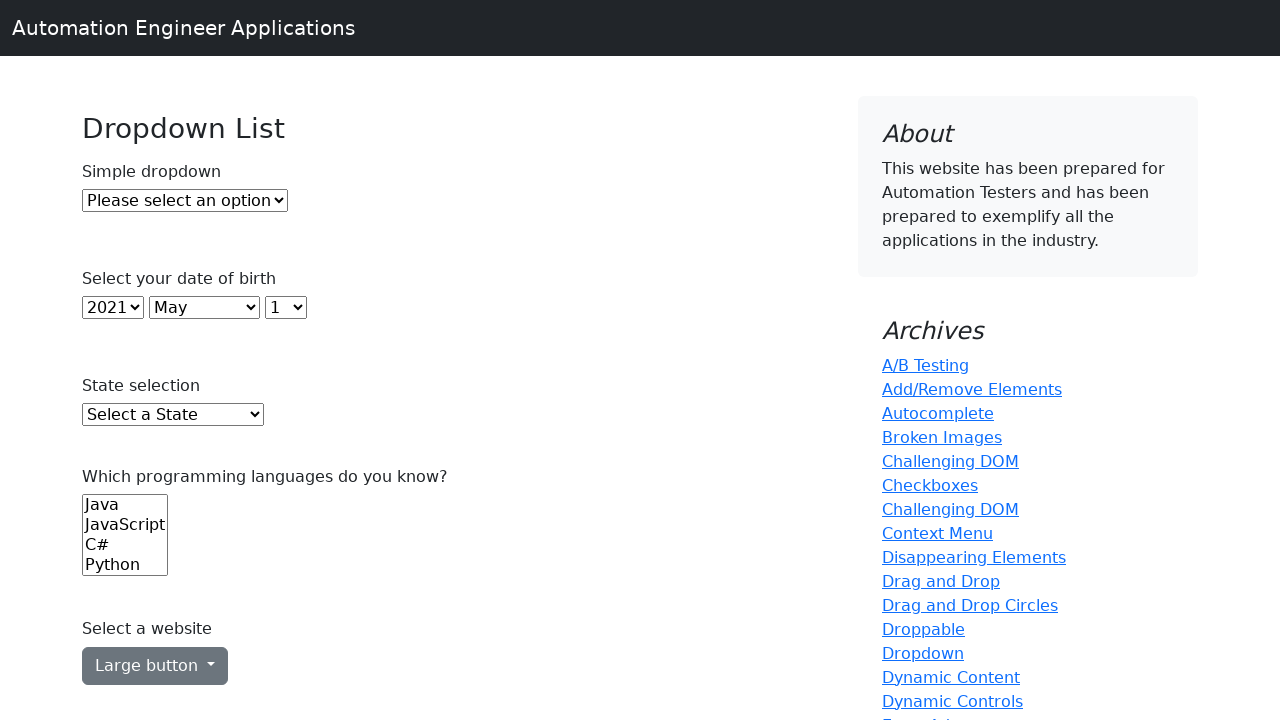

Located day dropdown element
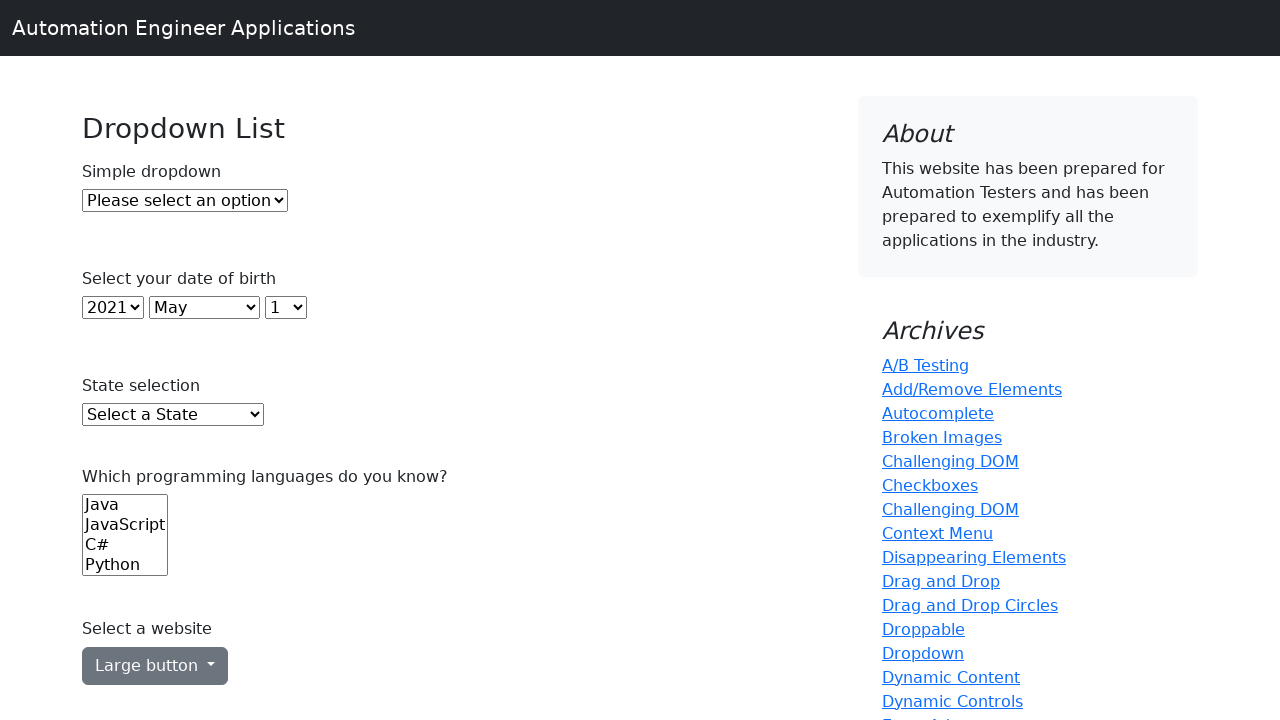

Selected day by visible text '15' on (//select)[4]
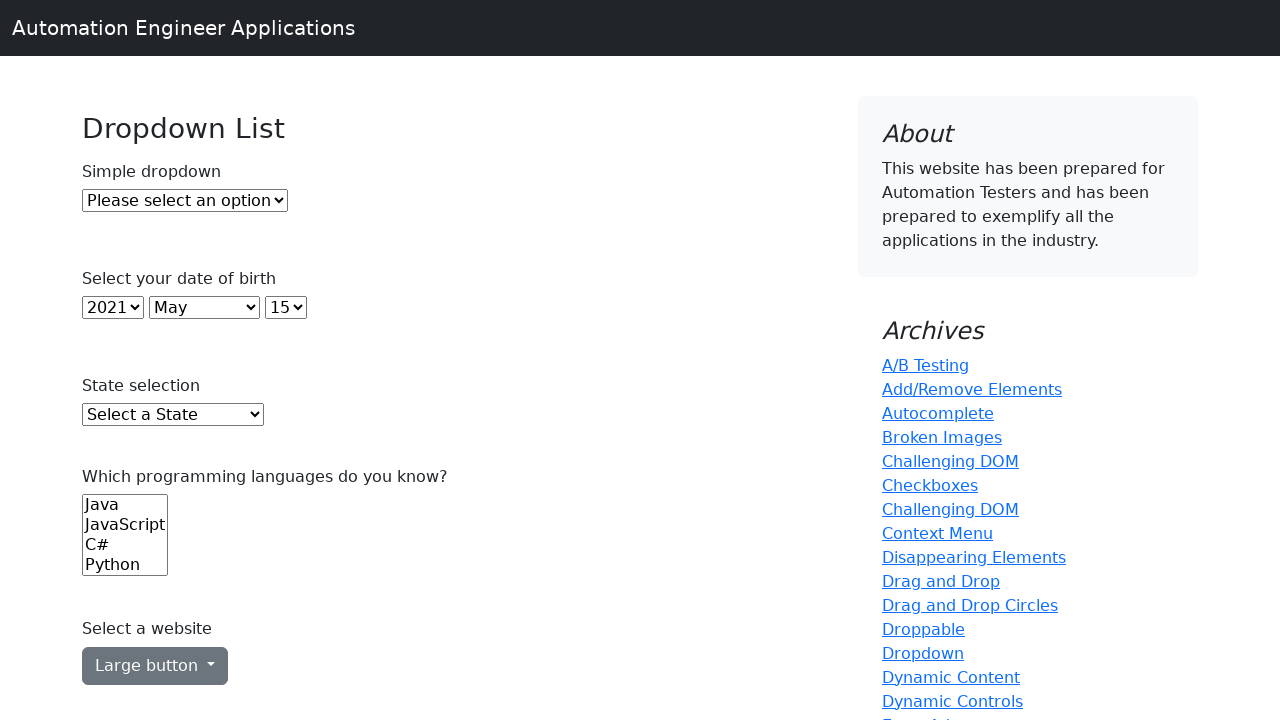

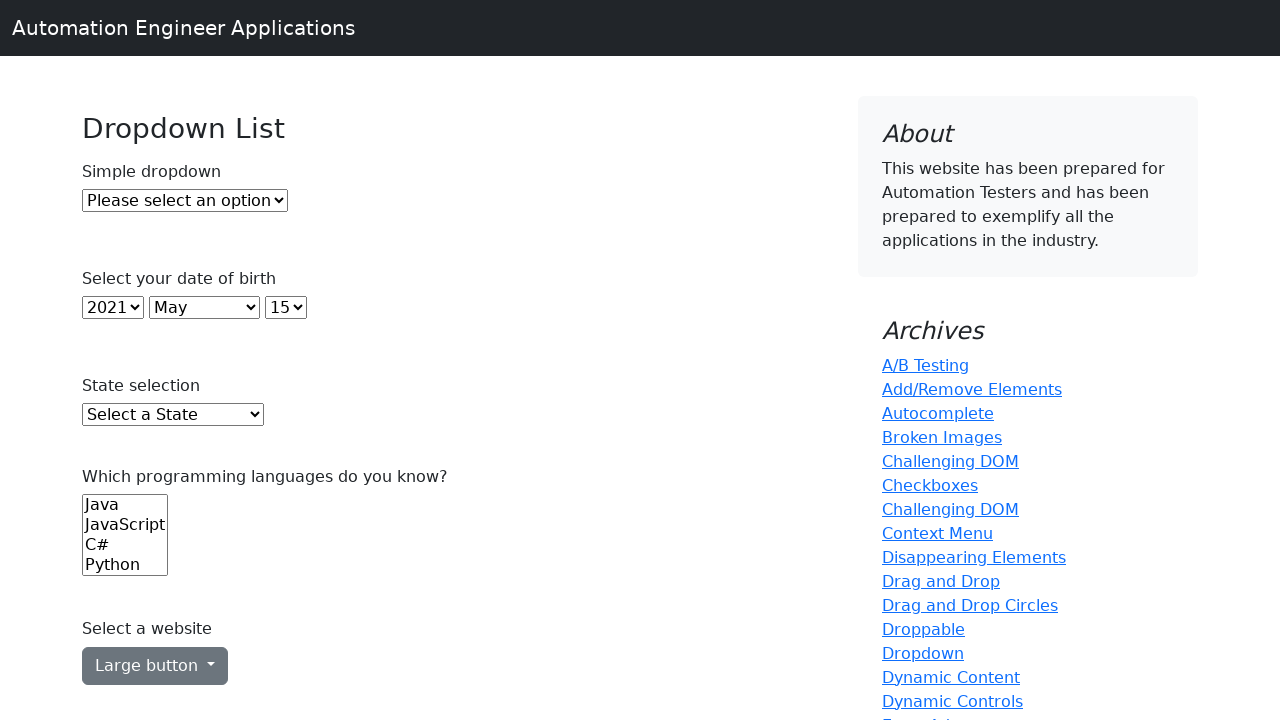